Tests alert handling functionality by entering a name in a text field, triggering an alert, and accepting it

Starting URL: https://rahulshettyacademy.com/AutomationPractice/

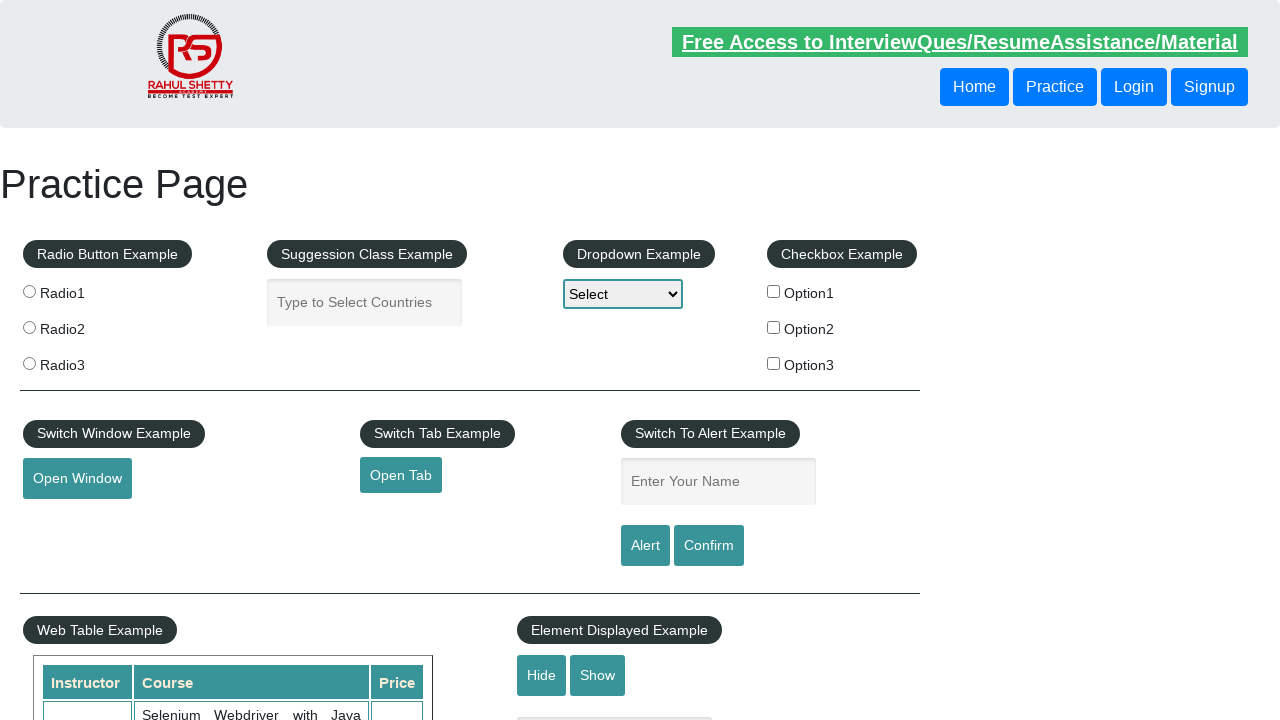

Entered 'vaishu' in the name text field on #name
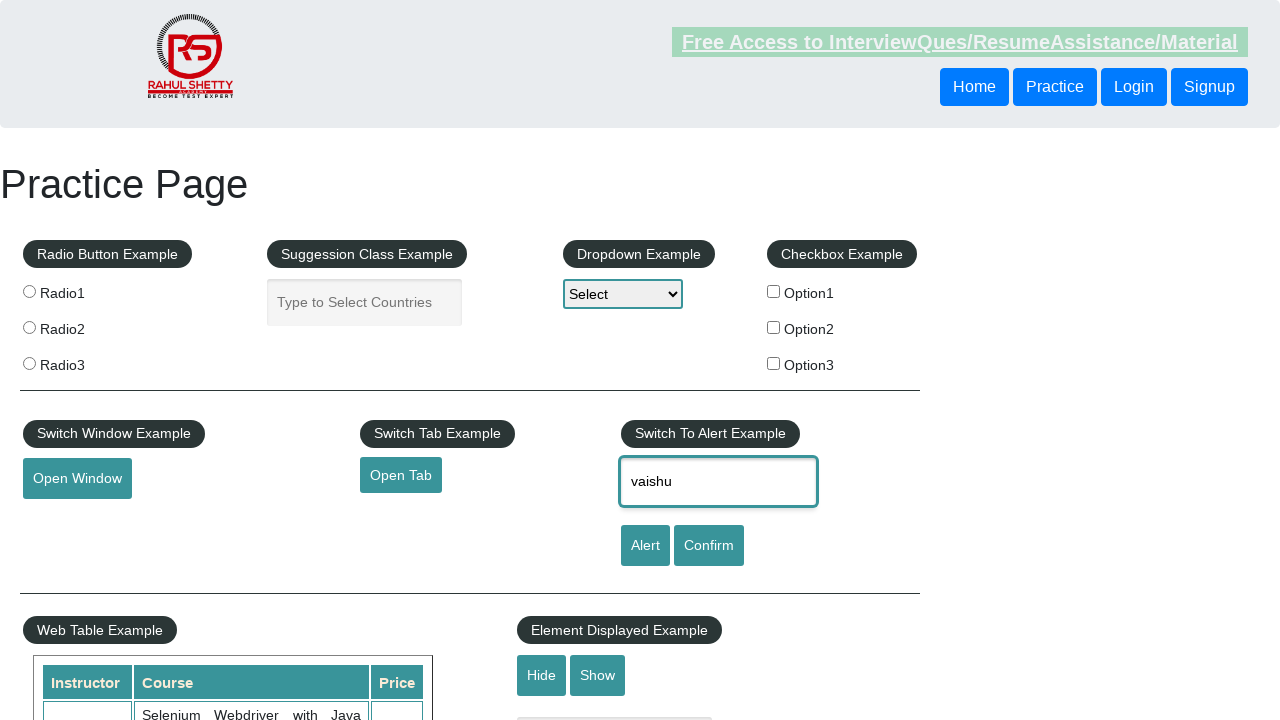

Set up alert handler to automatically accept dialogs
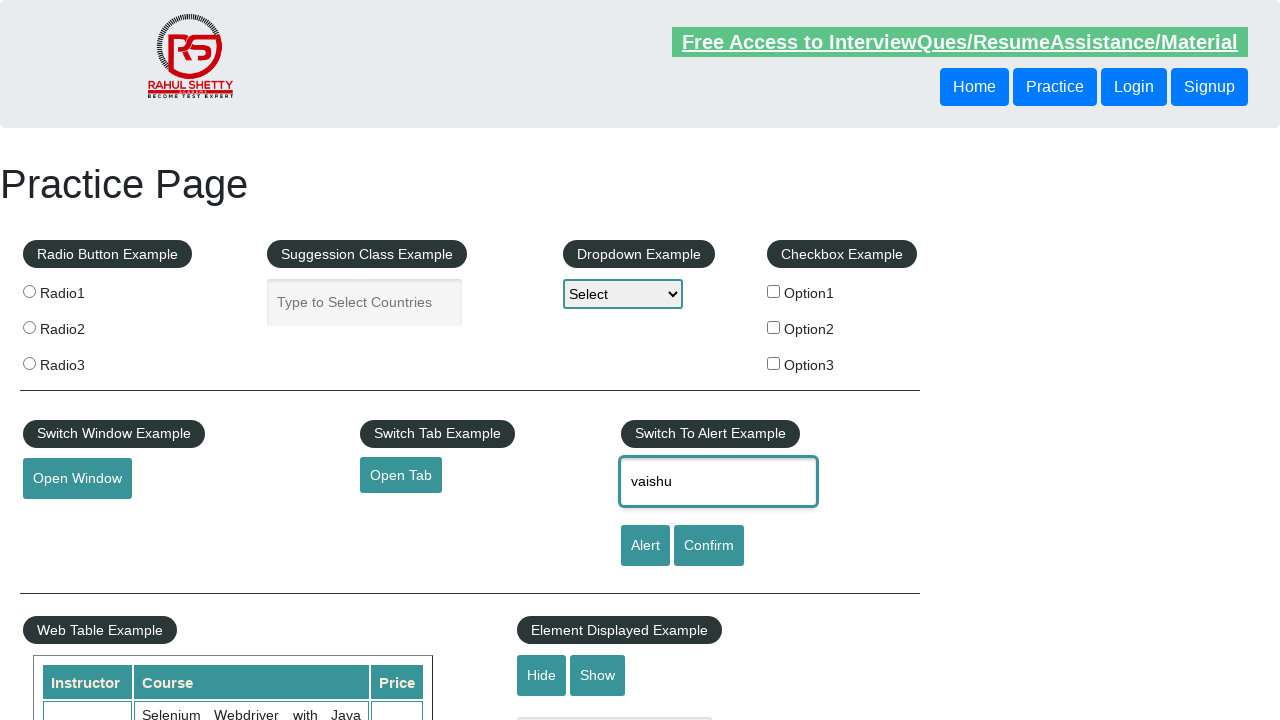

Clicked the alert button to trigger the alert at (645, 546) on #alertbtn
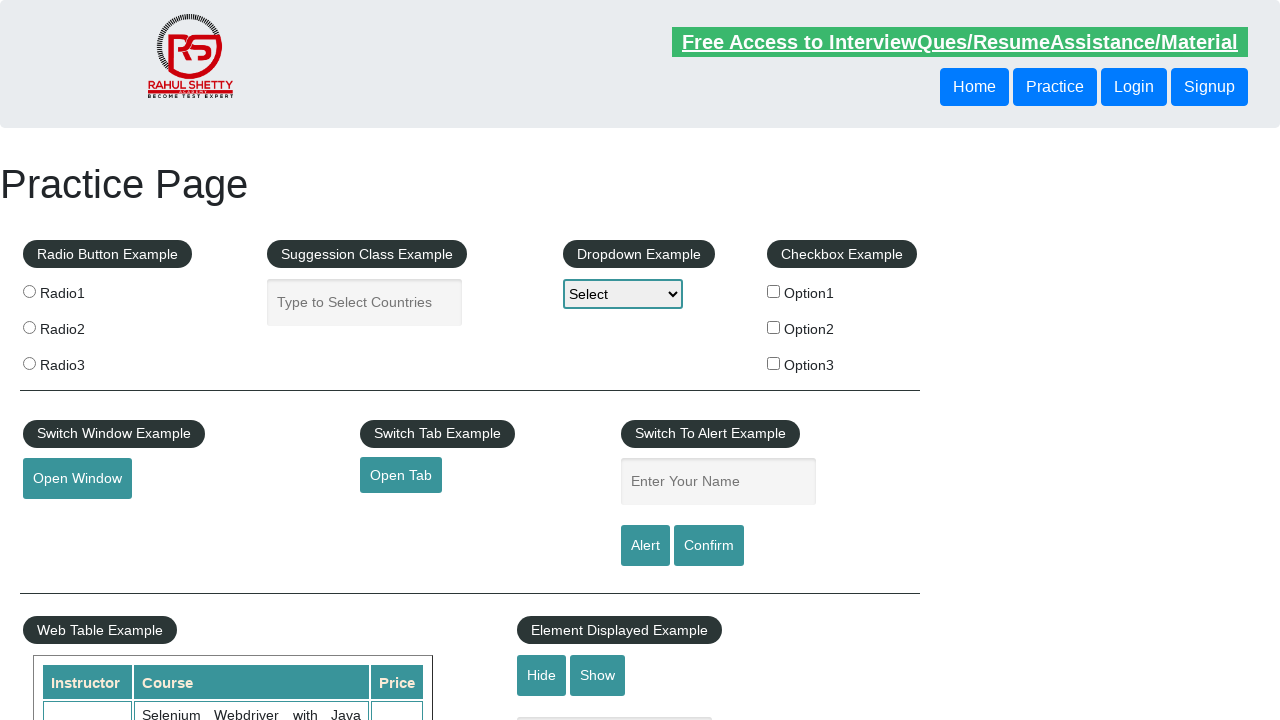

Waited 500ms for alert to be handled
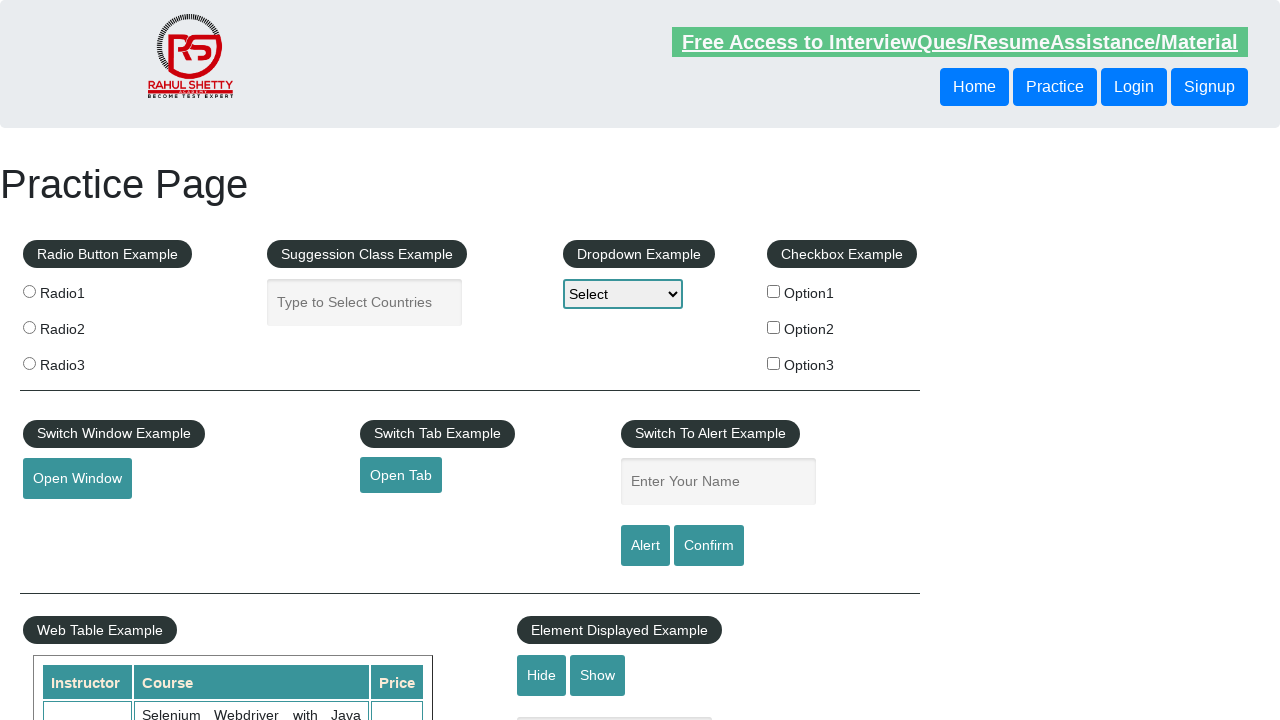

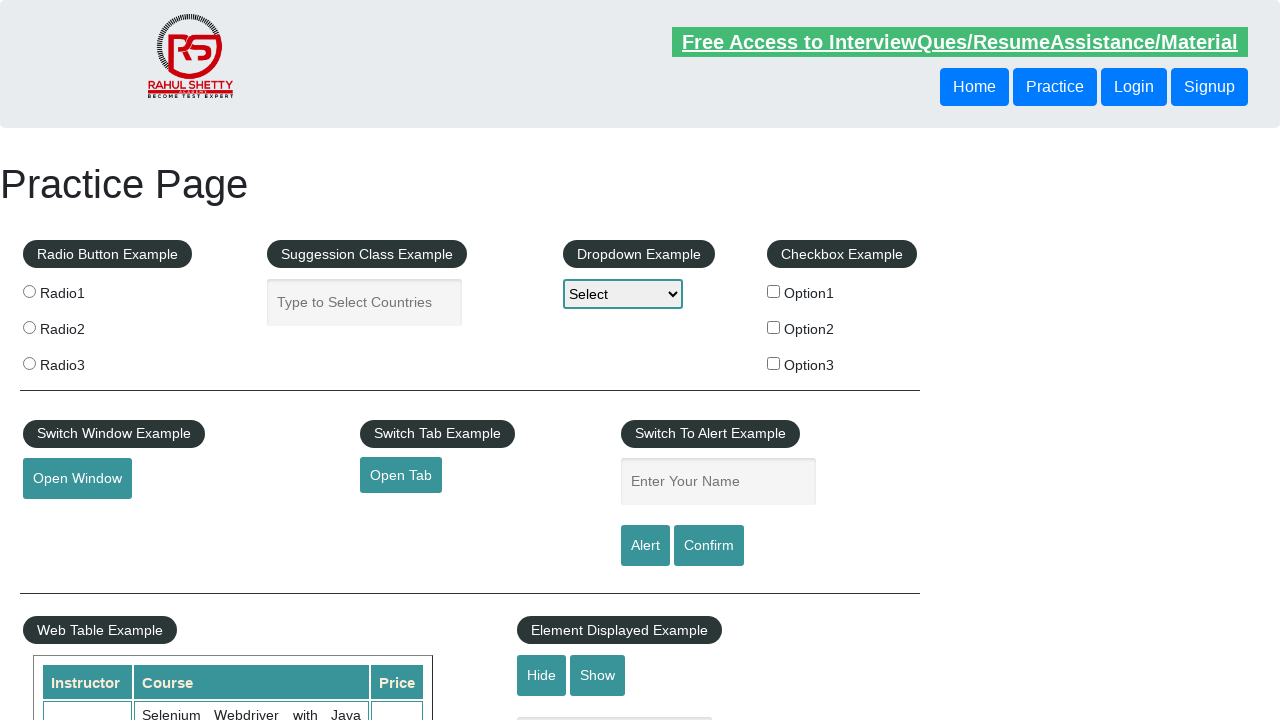